Tests dropdown select menu by selecting options by index, value, and visible text

Starting URL: https://bonigarcia.dev/selenium-webdriver-java/web-form.html

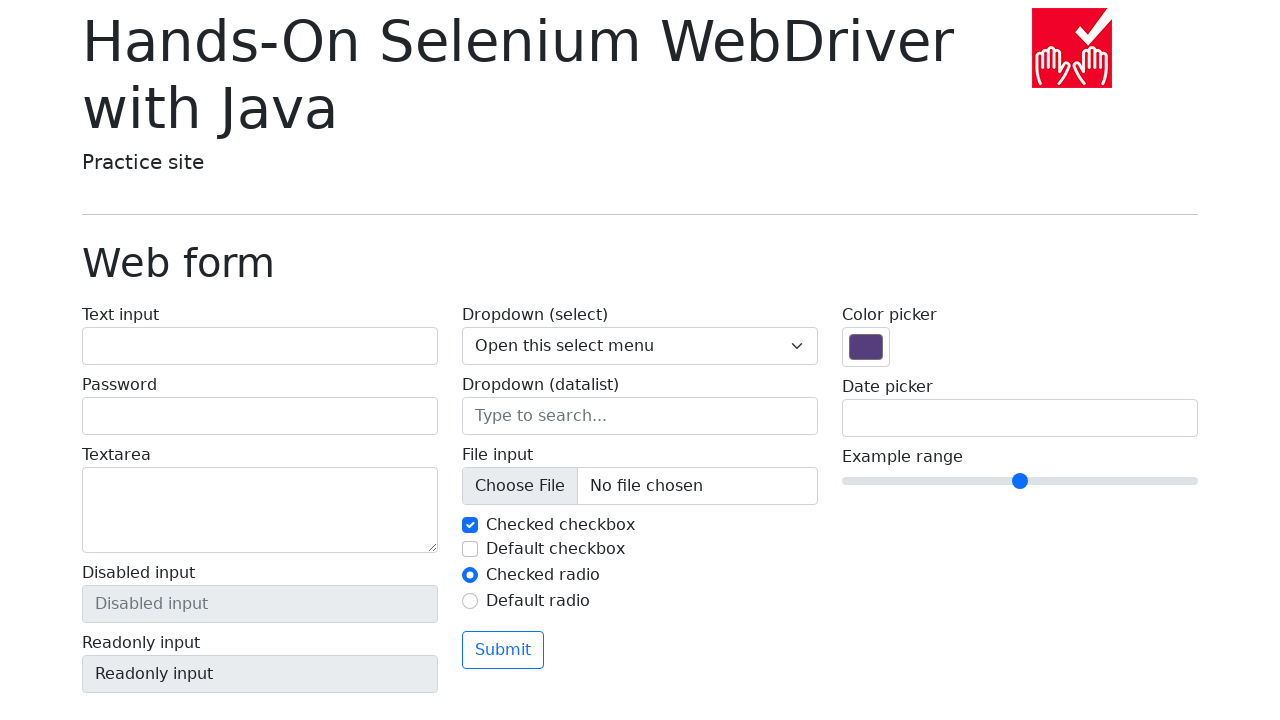

Located dropdown select element with name 'my-select'
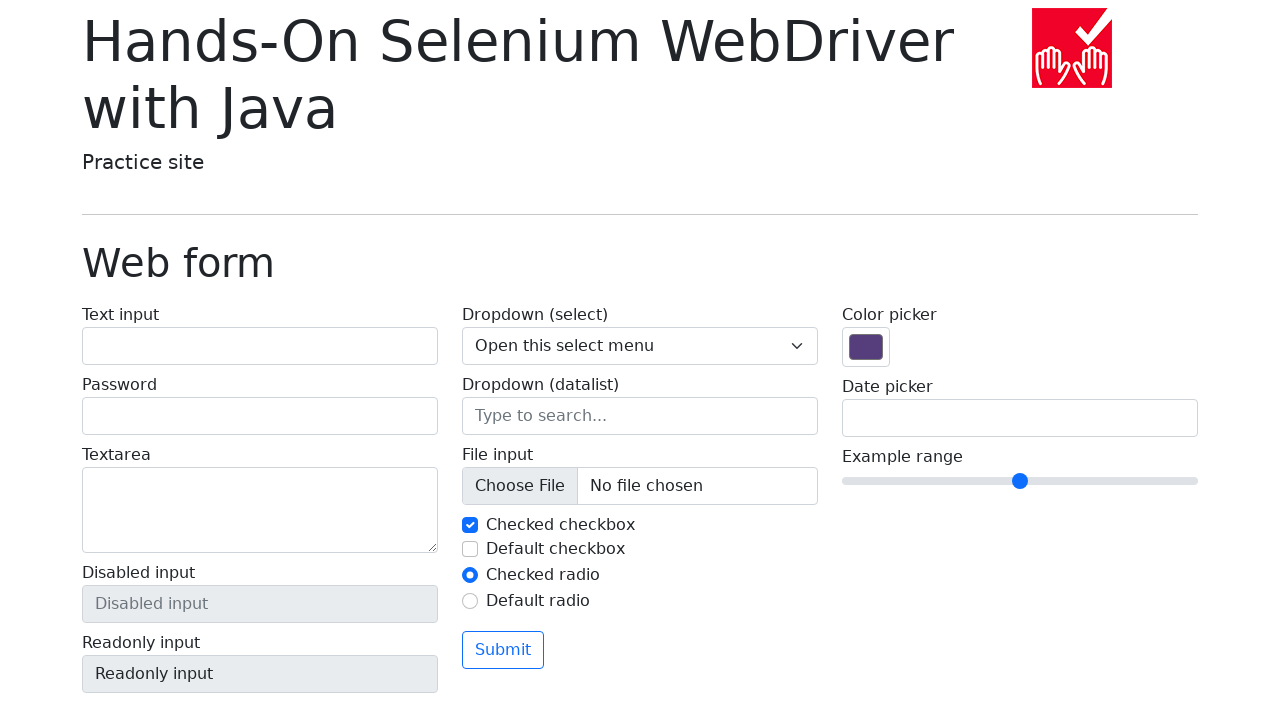

Selected dropdown option by index 1 (second option) on select[name='my-select']
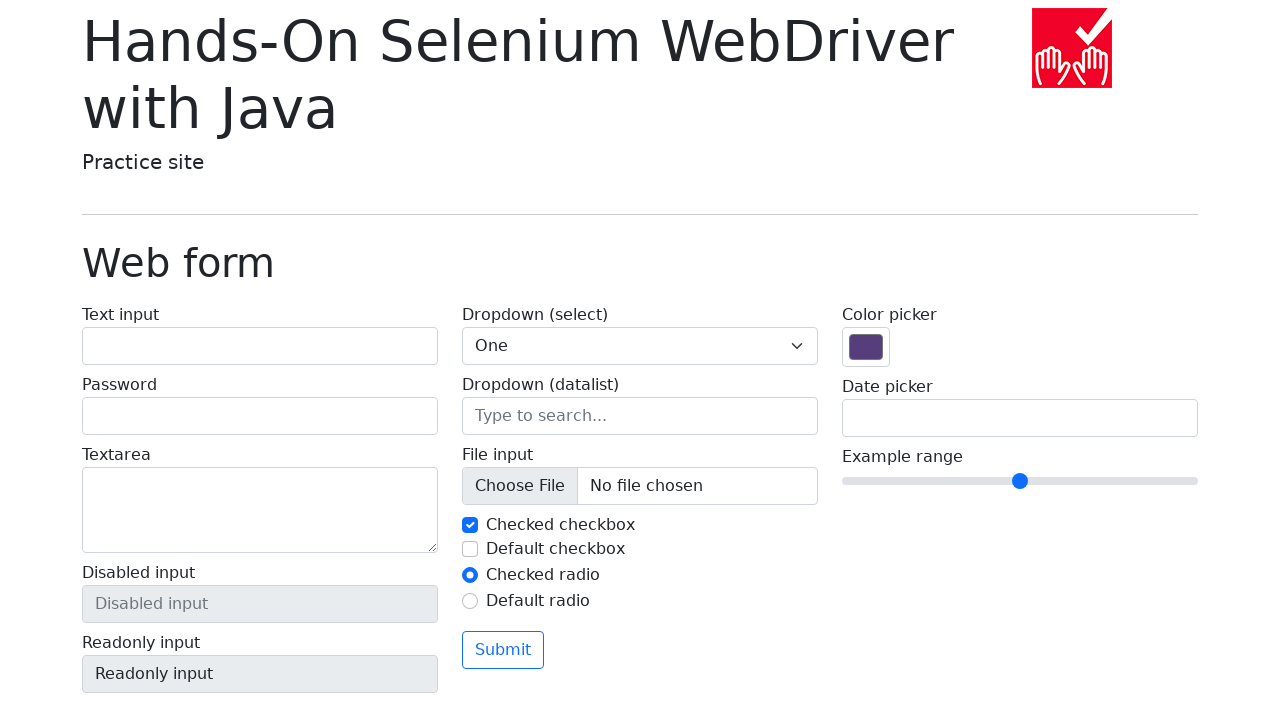

Selected dropdown option by index 0 (first option) on select[name='my-select']
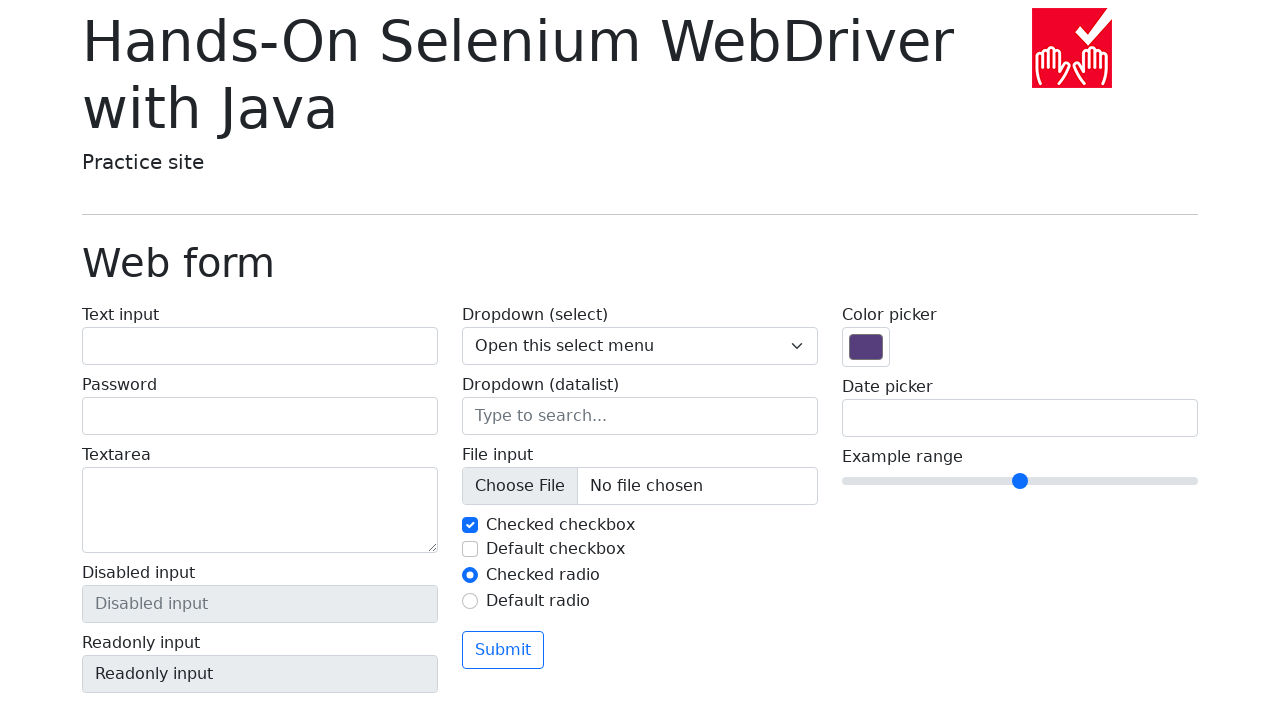

Selected dropdown option by value '2' on select[name='my-select']
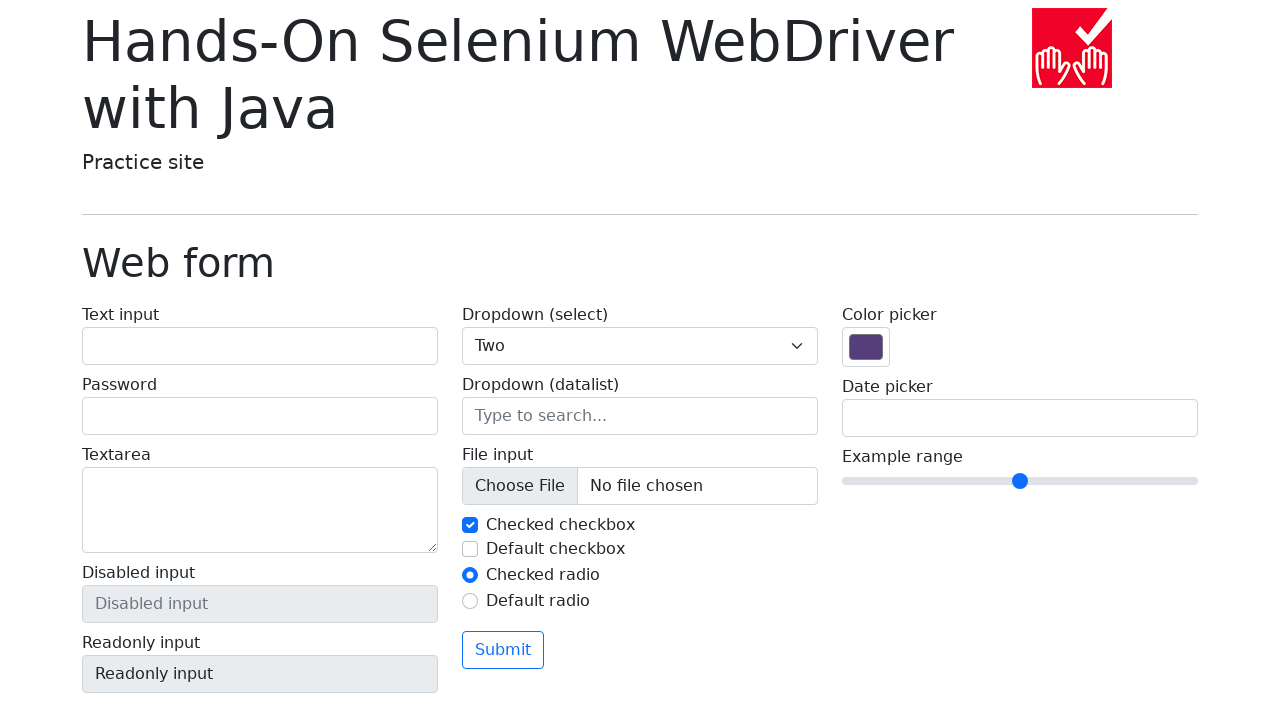

Selected dropdown option by visible text 'Three' on select[name='my-select']
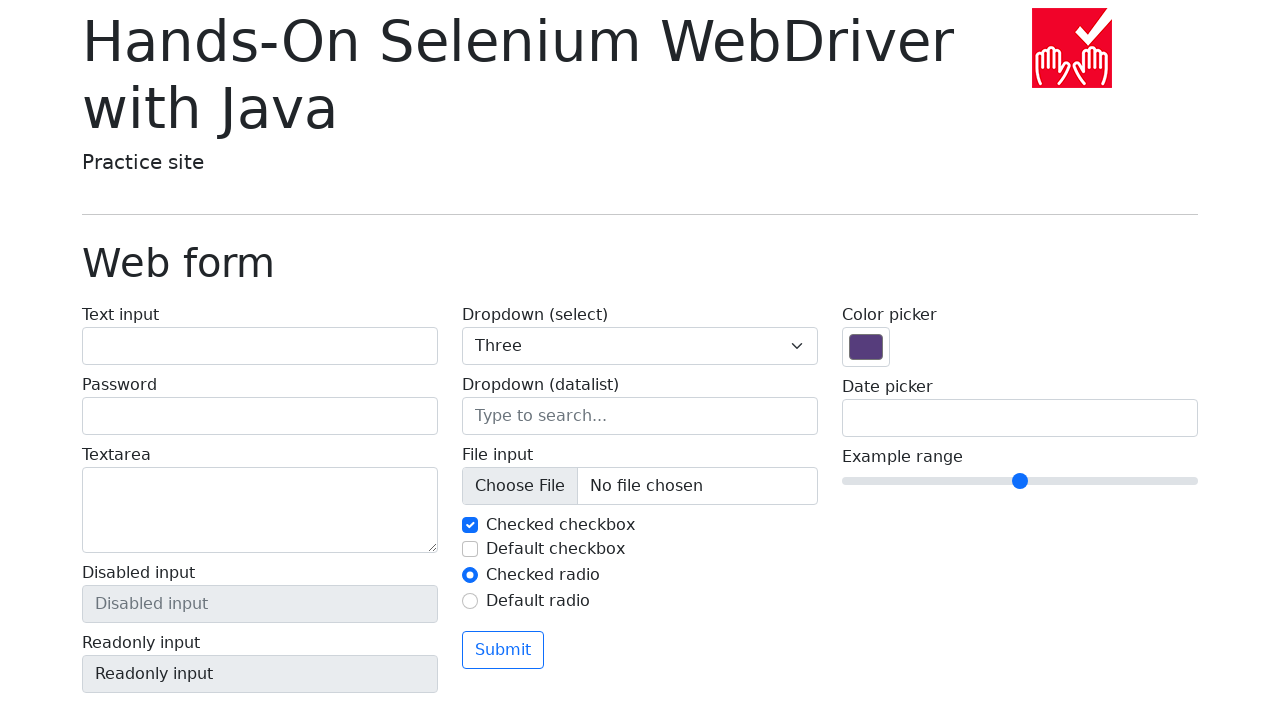

Verified dropdown selected value equals '3'
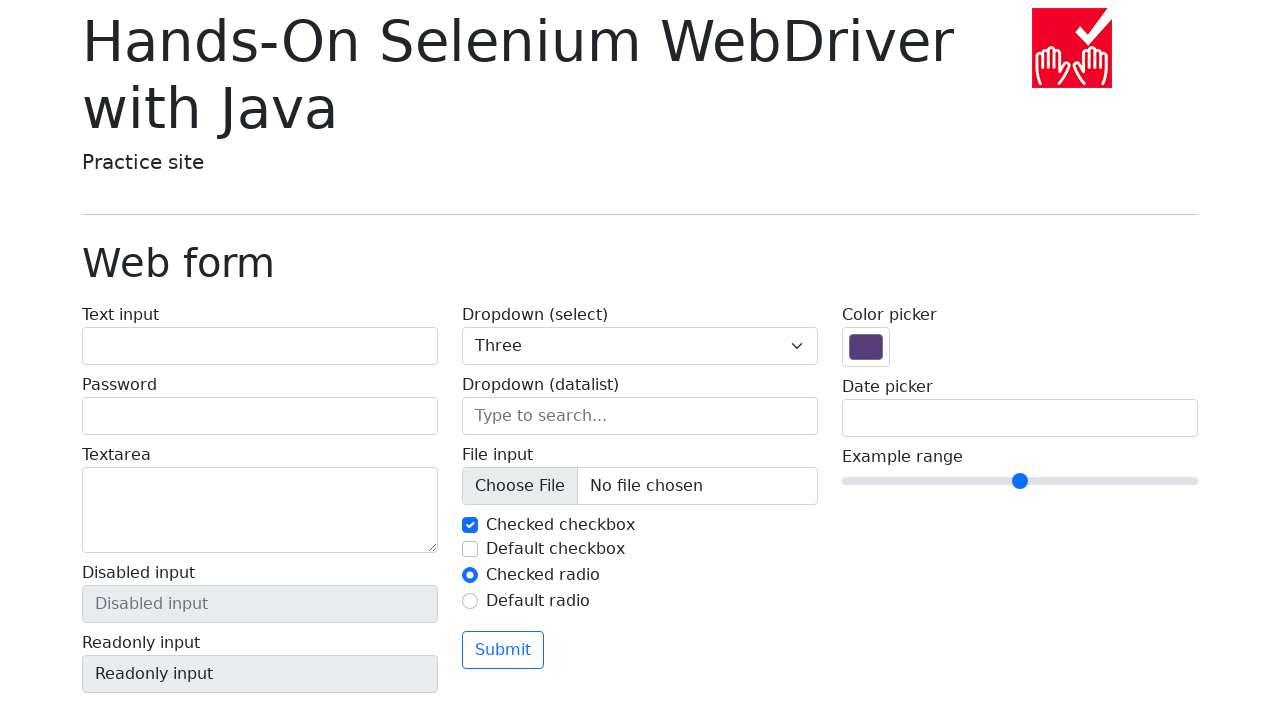

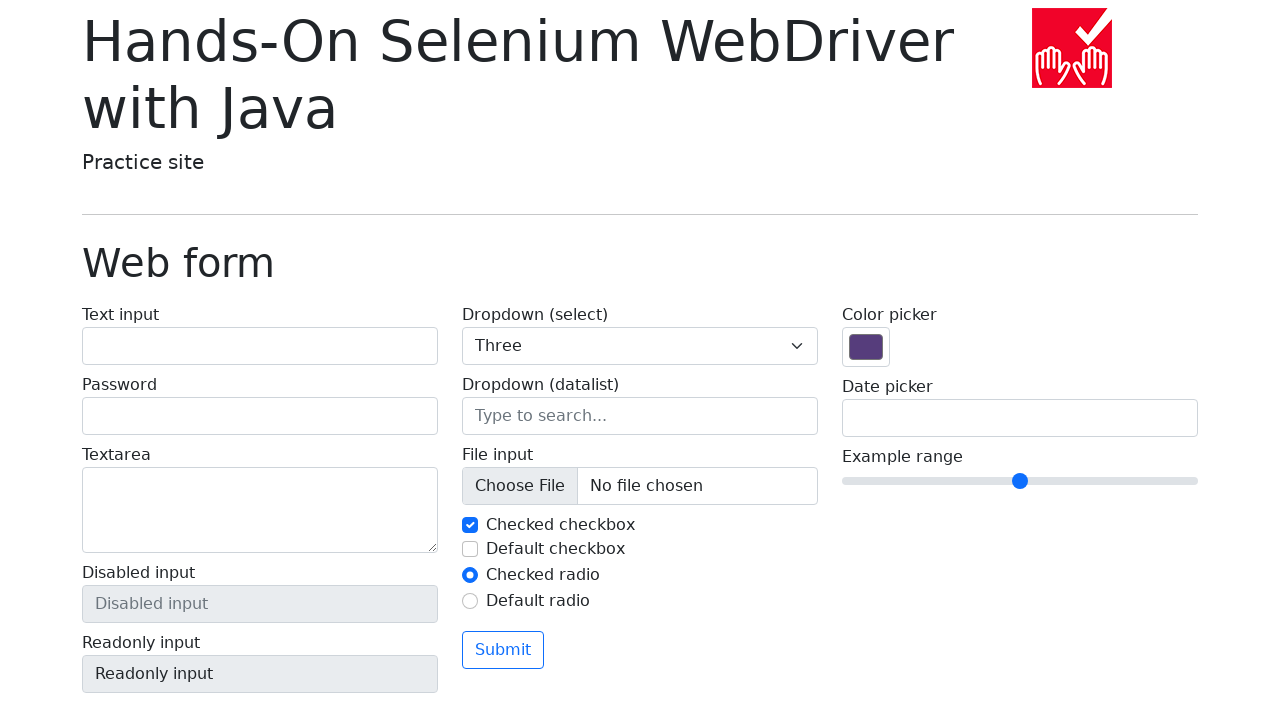